Tests implicit wait with list of web elements by clicking Start and verifying "Hello World!" text.

Starting URL: http://the-internet.herokuapp.com/dynamic_loading/2

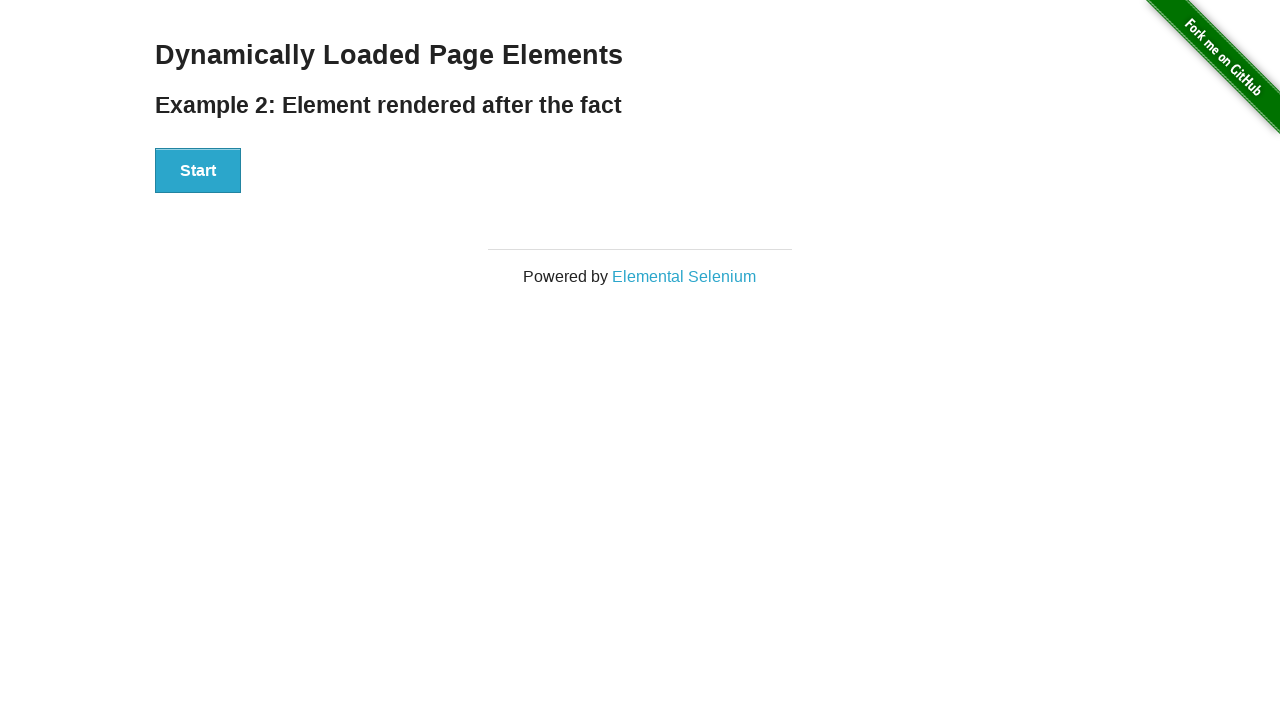

Clicked Start button at (198, 171) on xpath=//button[text()='Start']
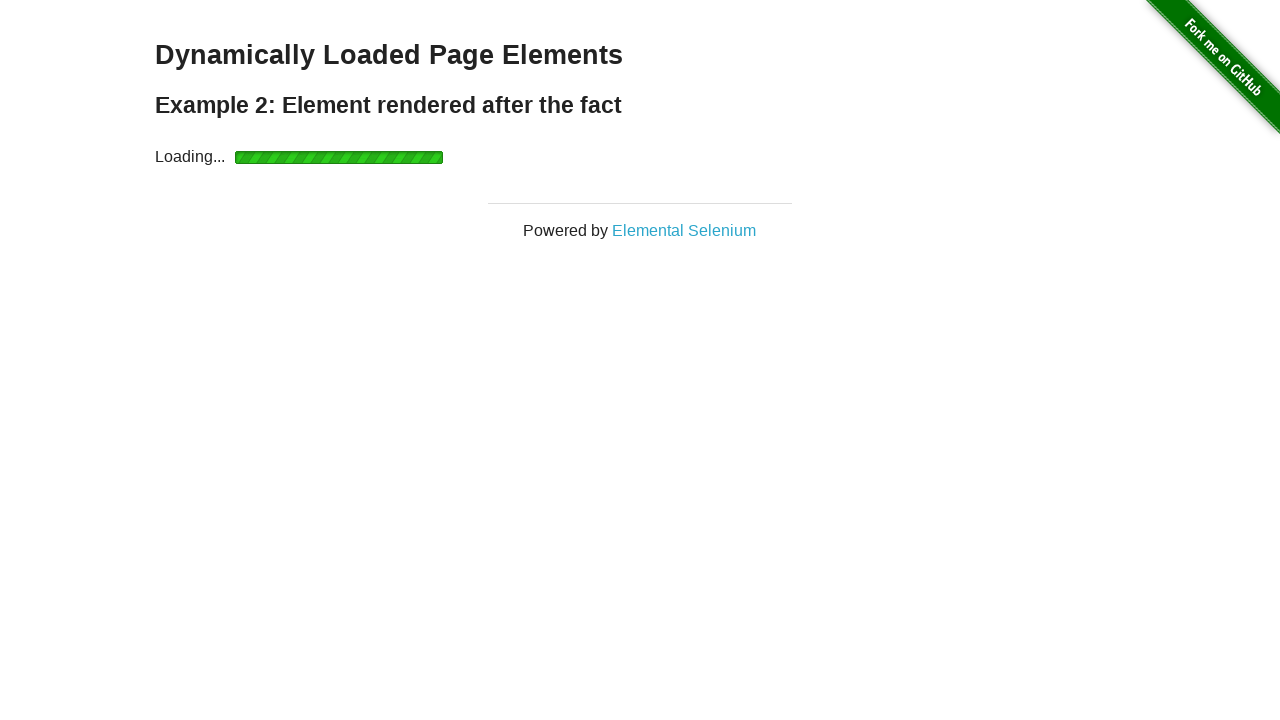

Verified 'Hello World!' text appeared
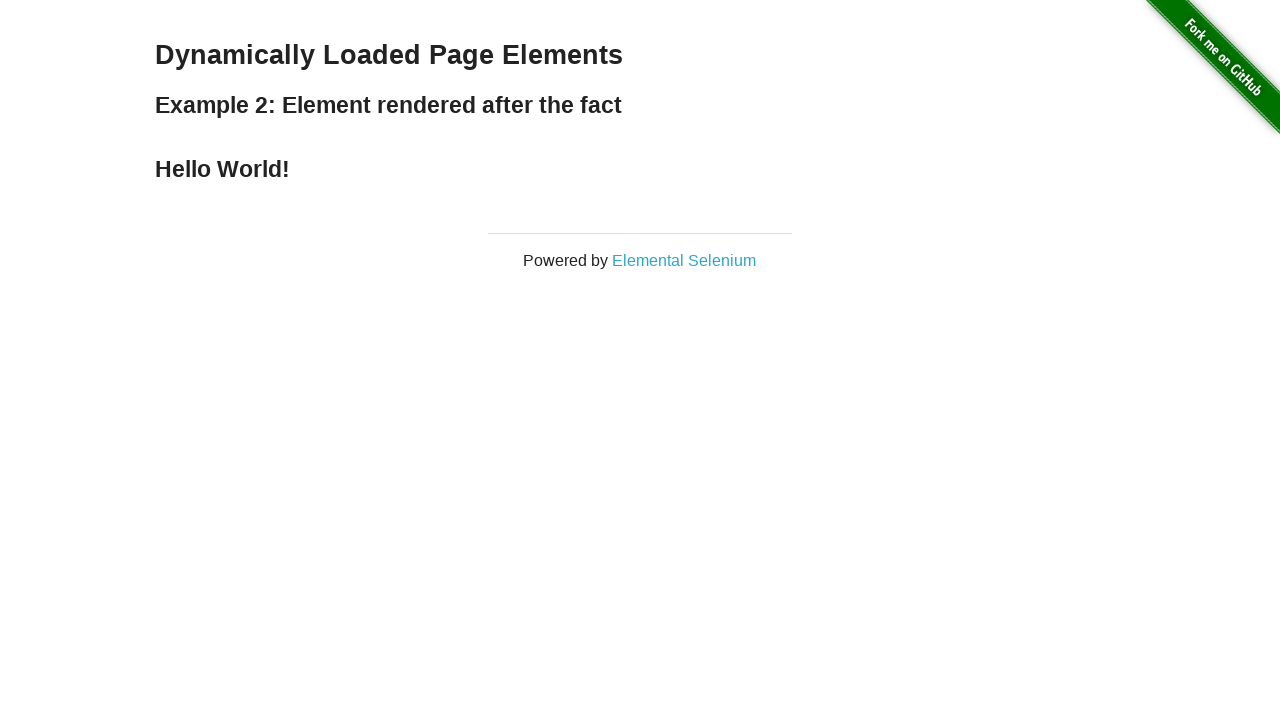

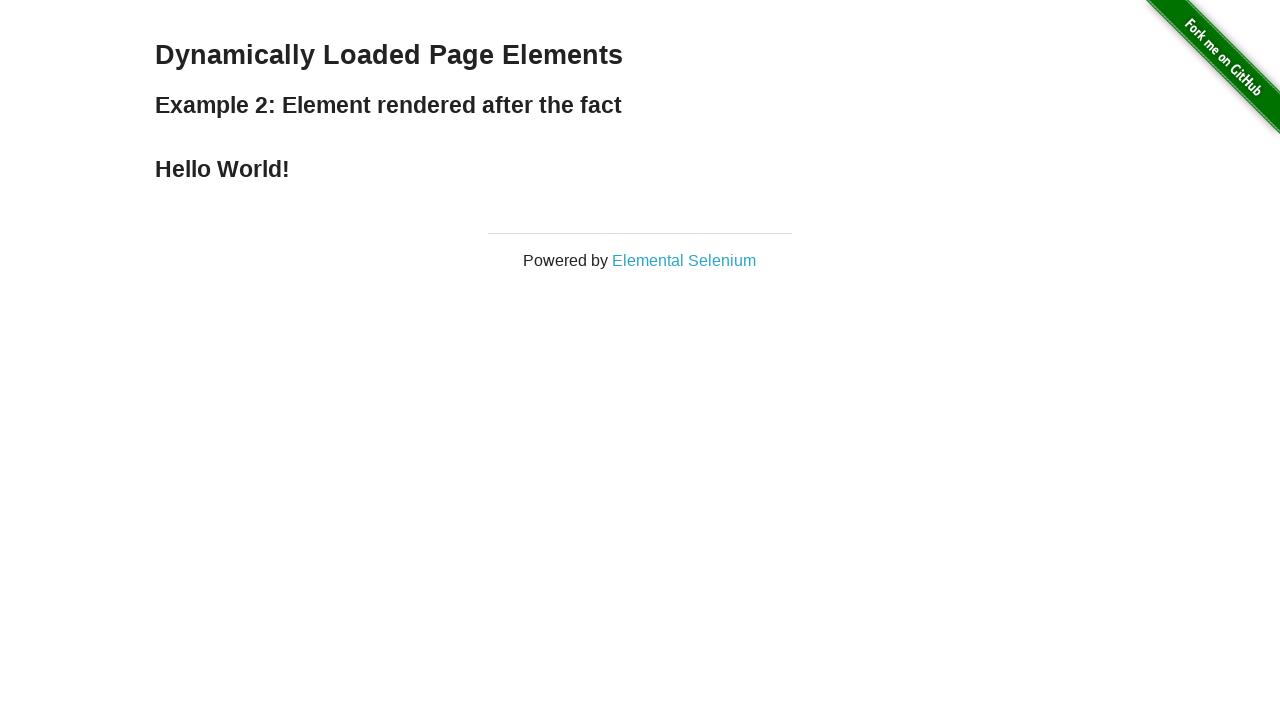